Negative test that submits the form with incomplete required fields (only gender and phone) to verify validation behavior by checking border color indicates errors

Starting URL: https://demoqa.com/automation-practice-form

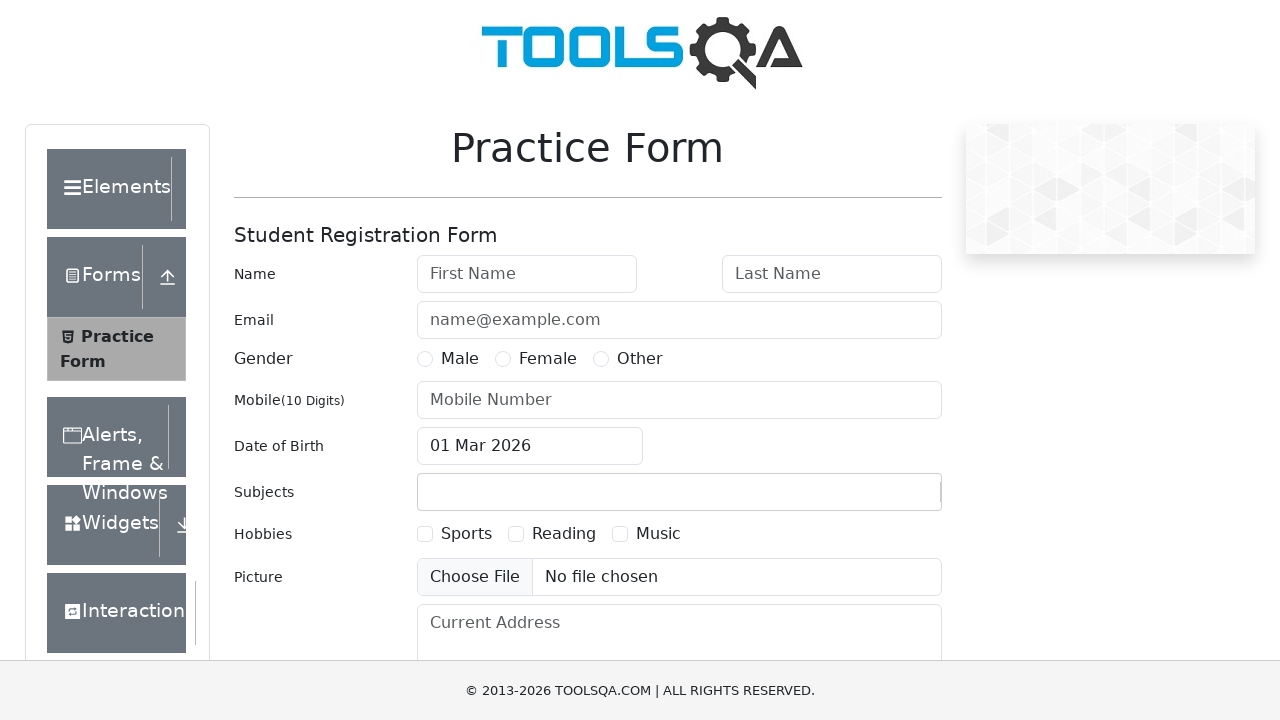

Selected 'Other' gender option at (640, 359) on label[for='gender-radio-3']
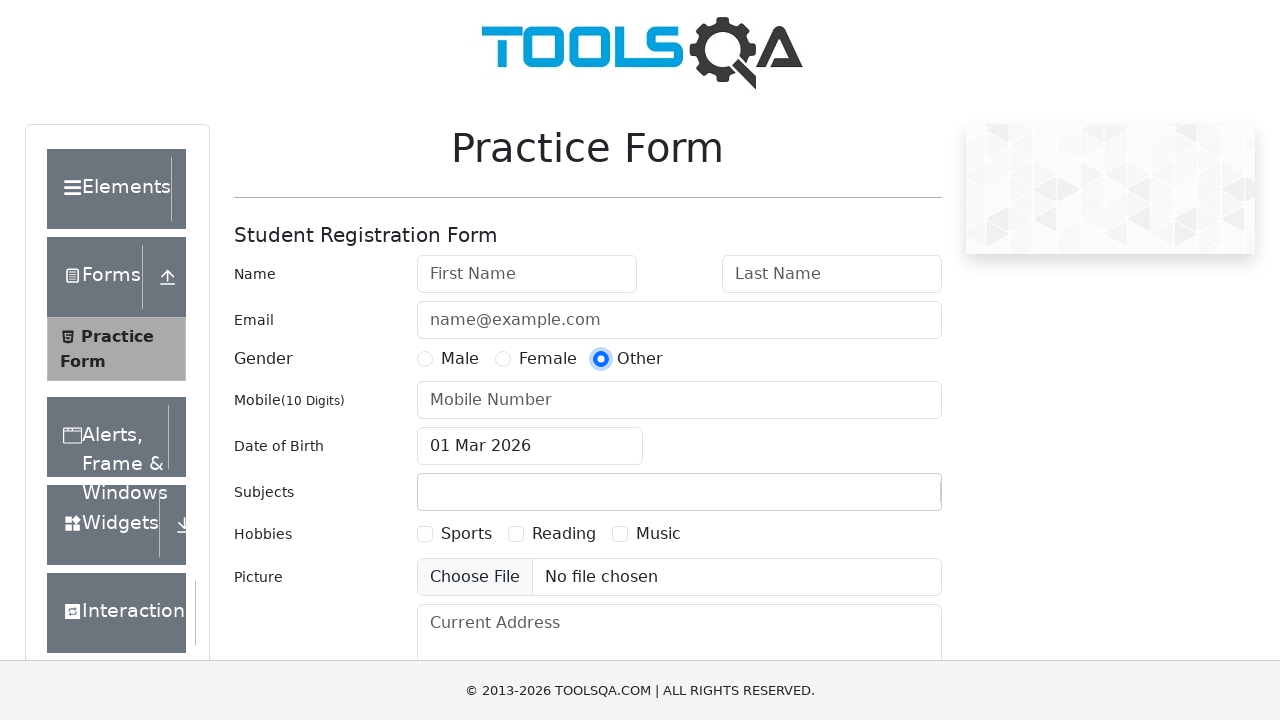

Filled phone number field with '1234567890' on #userNumber
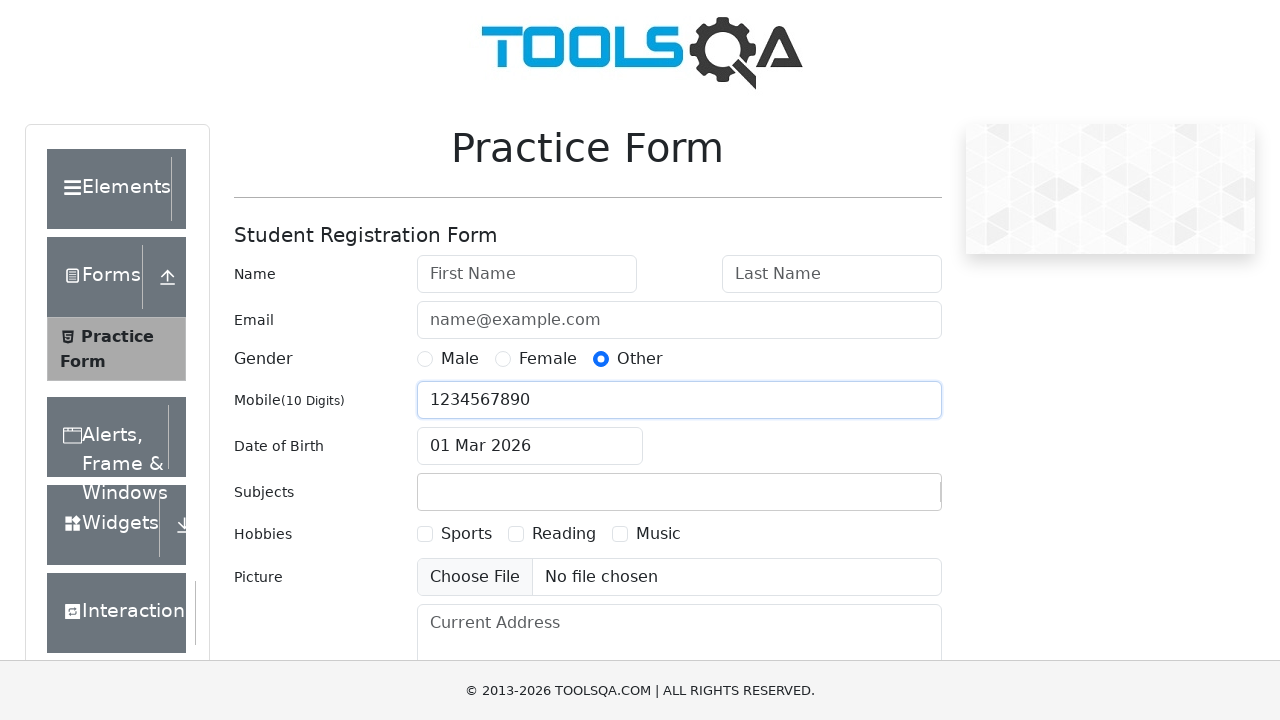

Clicked submit button to submit form with incomplete fields at (885, 499) on #submit
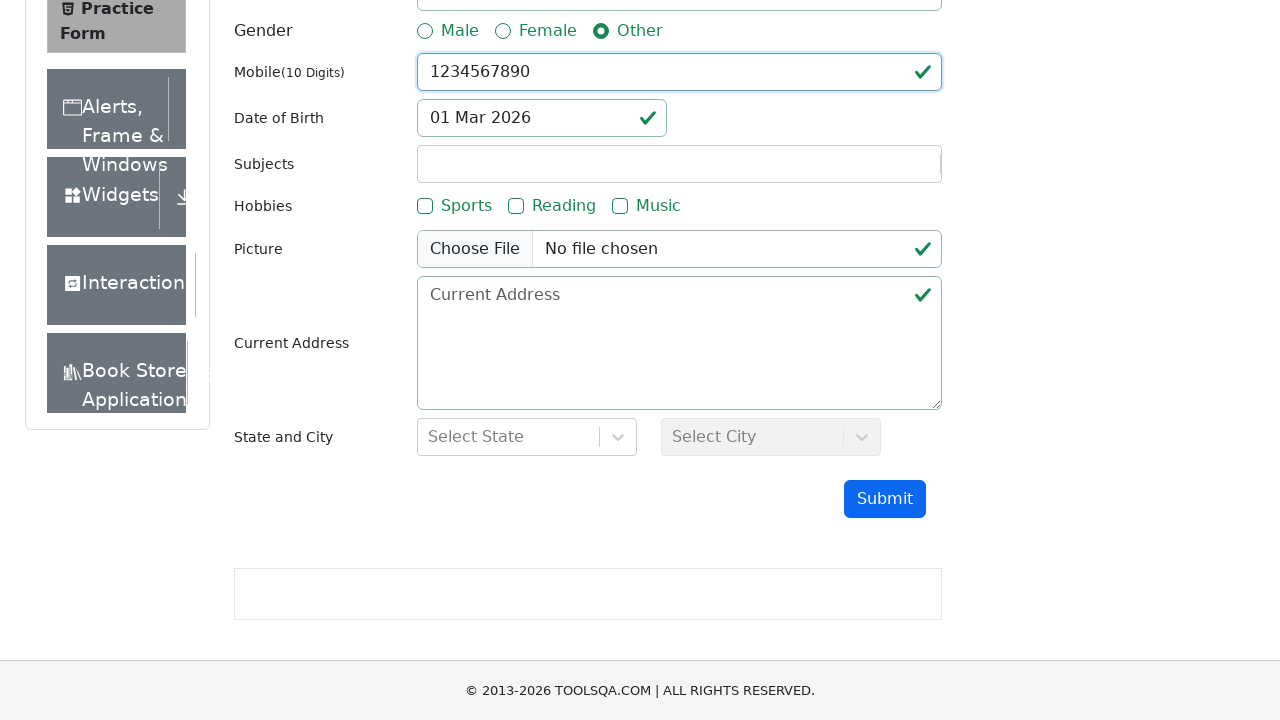

Waited 500ms for validation errors to be applied
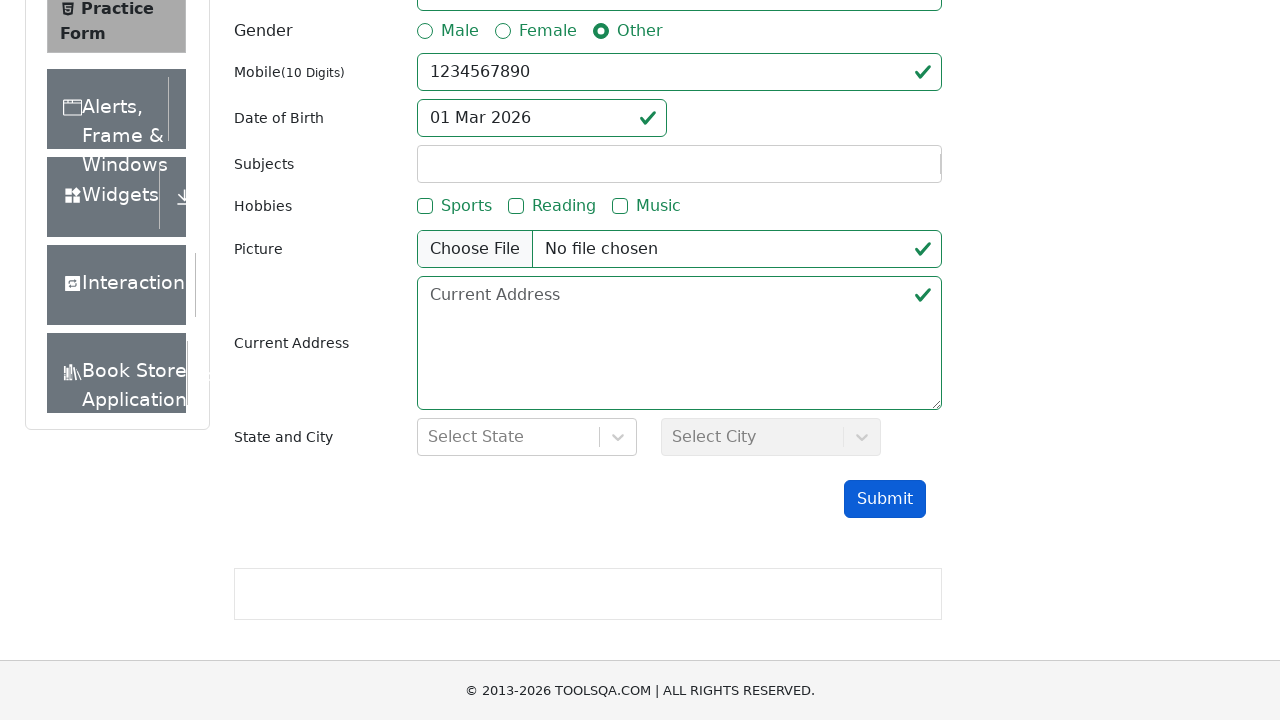

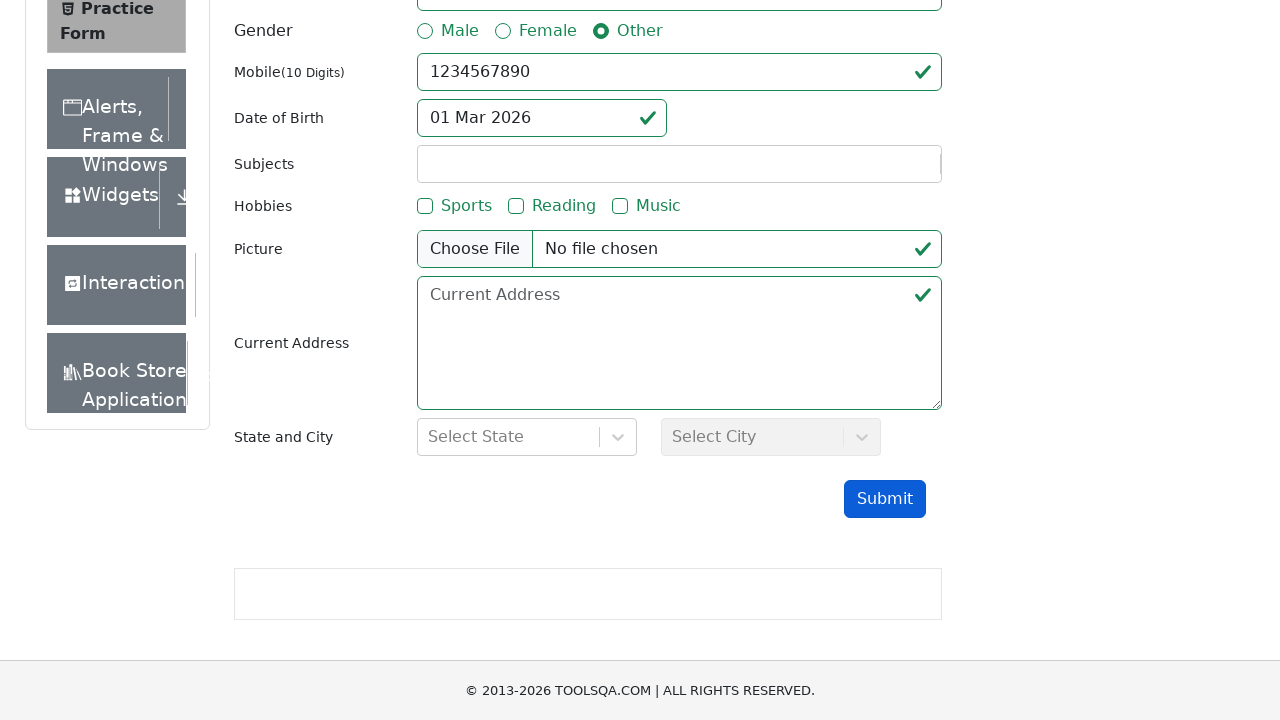